Tests clicking a button with dynamic ID by finding it through its text content and clicking it twice

Starting URL: http://uitestingplayground.com/dynamicid

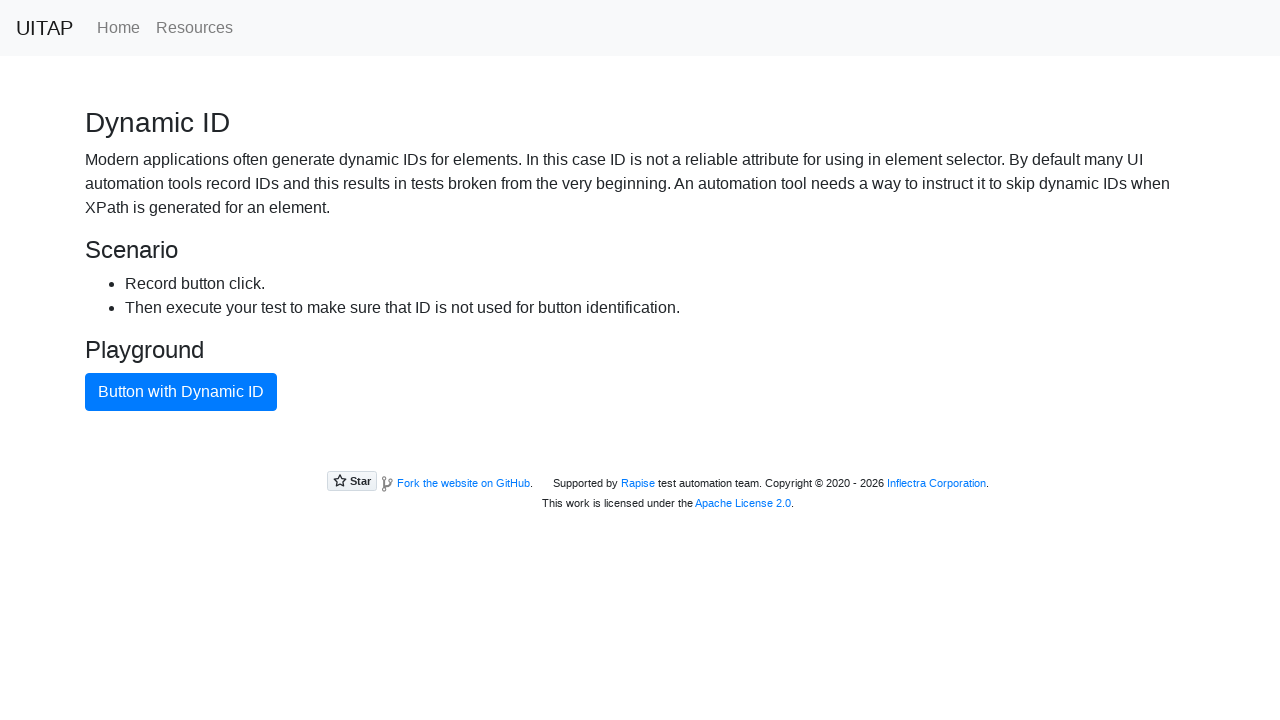

Located button with dynamic ID by text content
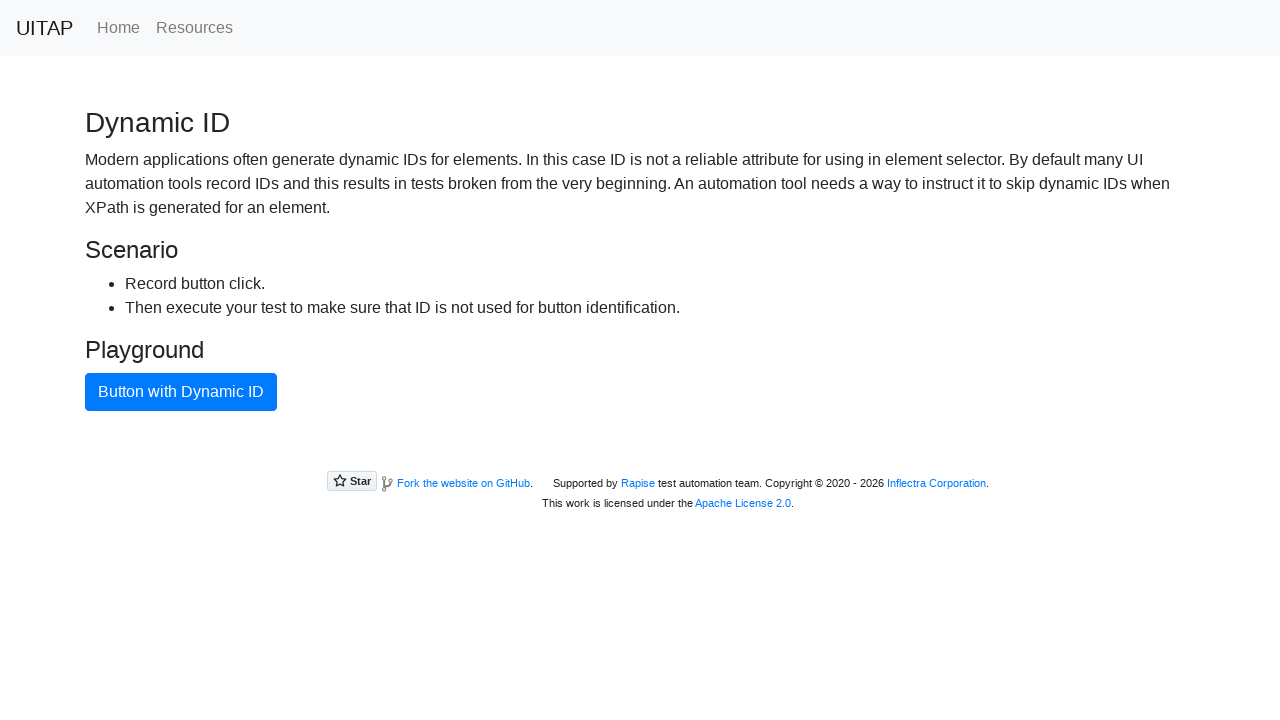

Clicked button with dynamic ID (first click) at (181, 392) on button:has-text('Button with Dynamic ID')
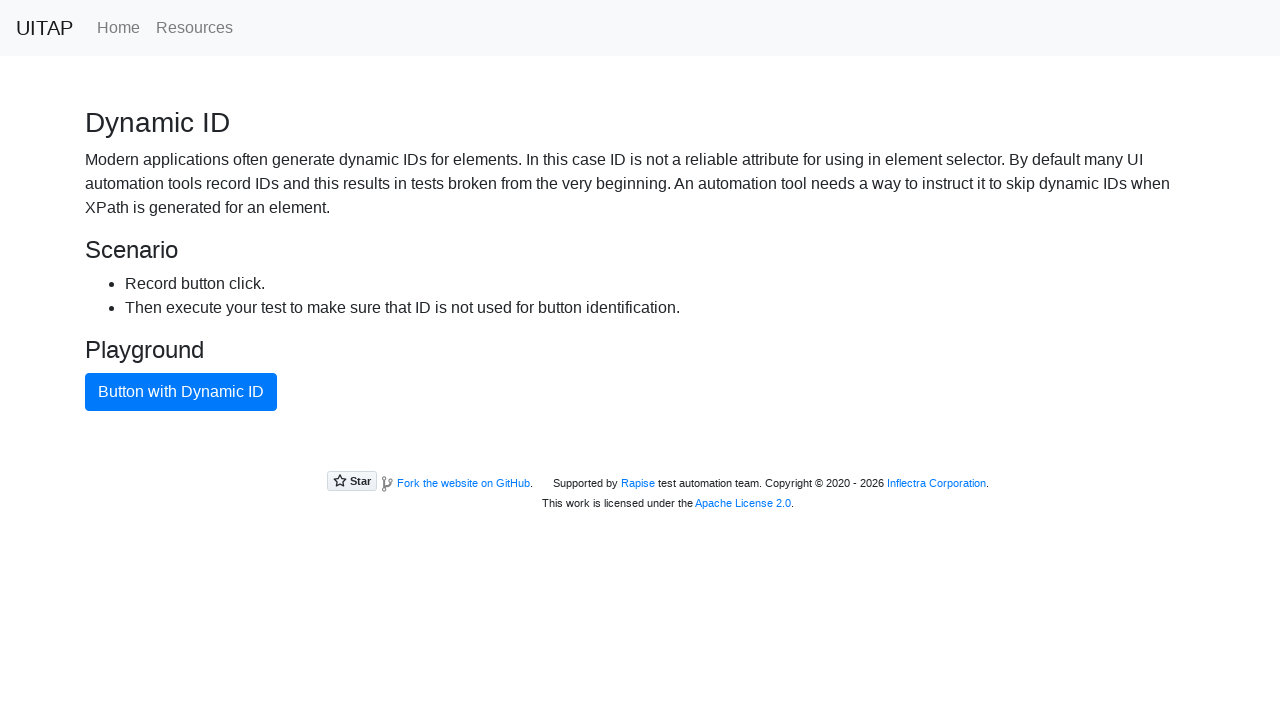

Clicked button with dynamic ID (second click) at (181, 392) on button:has-text('Button with Dynamic ID')
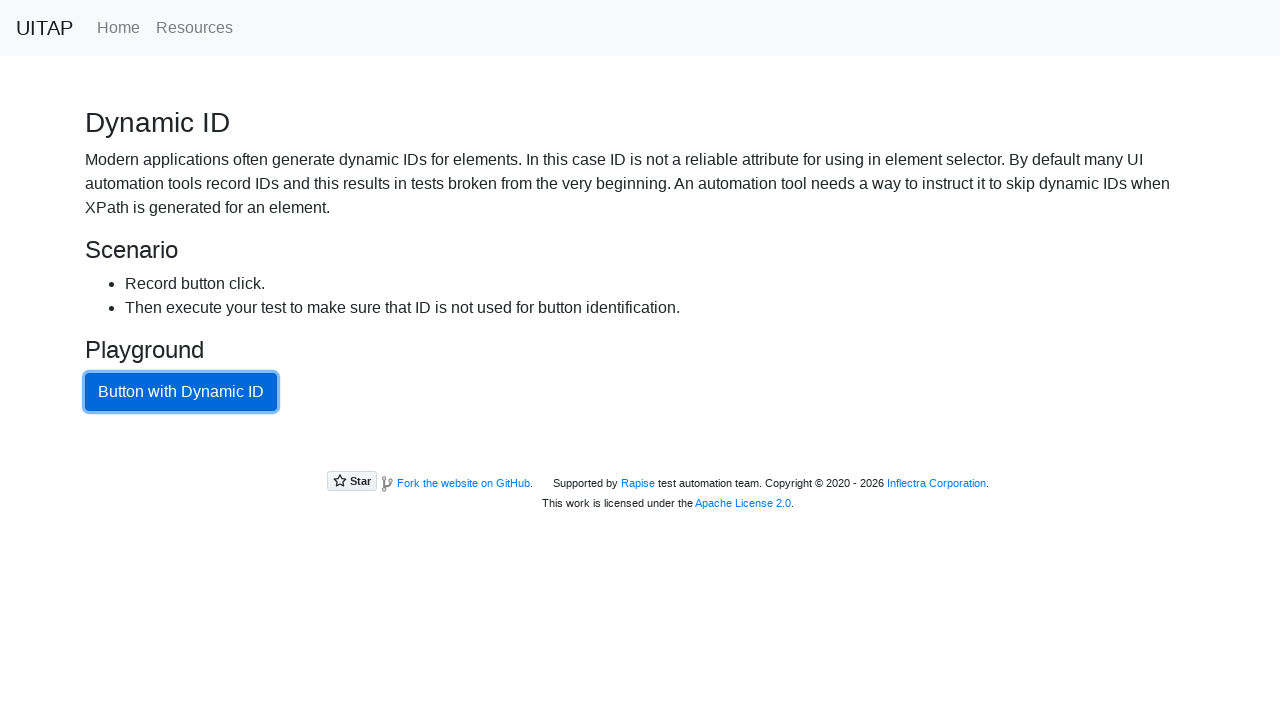

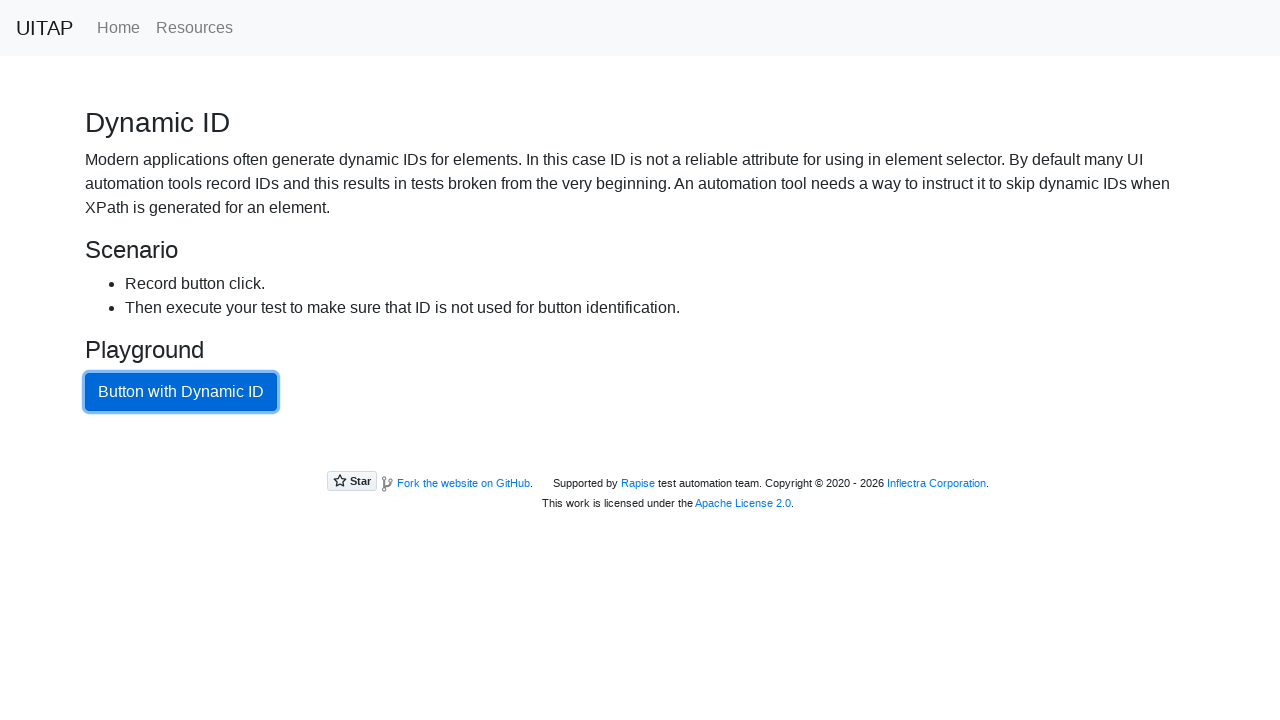